Tests various web elements on a sample Selenium practice site including clicking elements, filling text fields, double-clicking buttons, handling alerts, and selecting radio buttons and checkboxes.

Starting URL: https://artoftesting.com/samplesiteforselenium

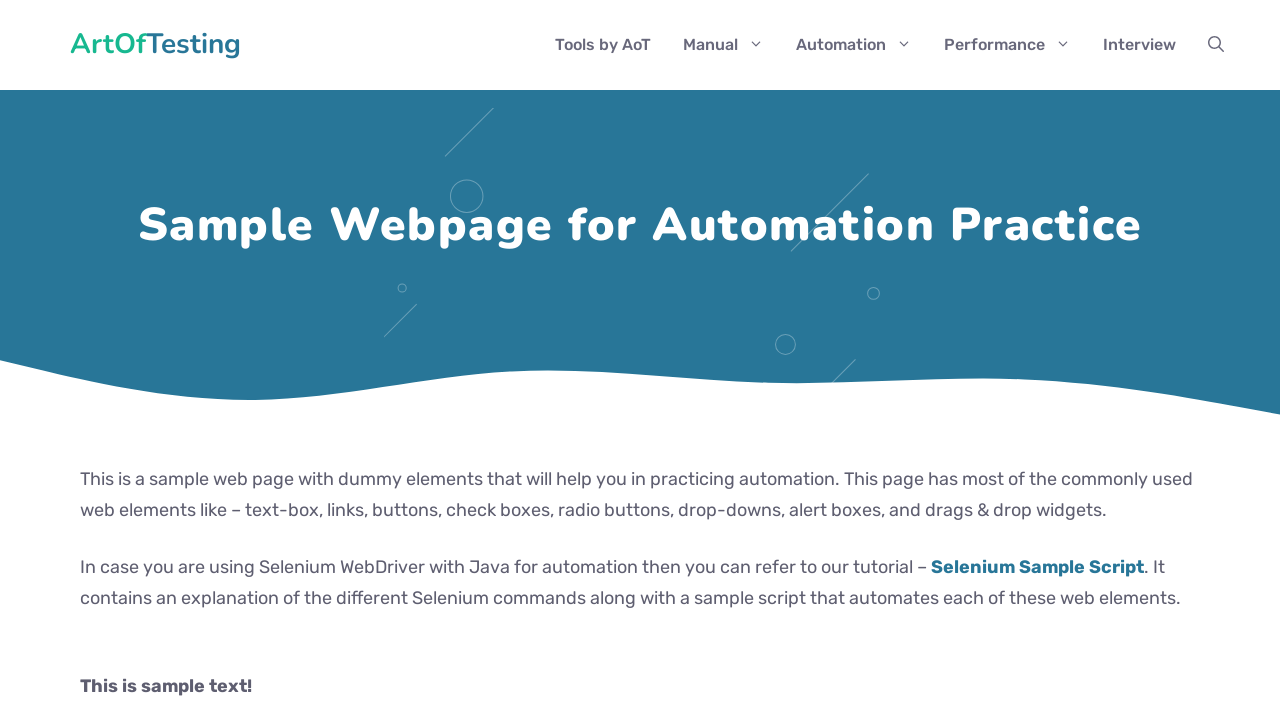

Clicked on paragraph element in common web elements section at (640, 686) on div#commonWebElements p
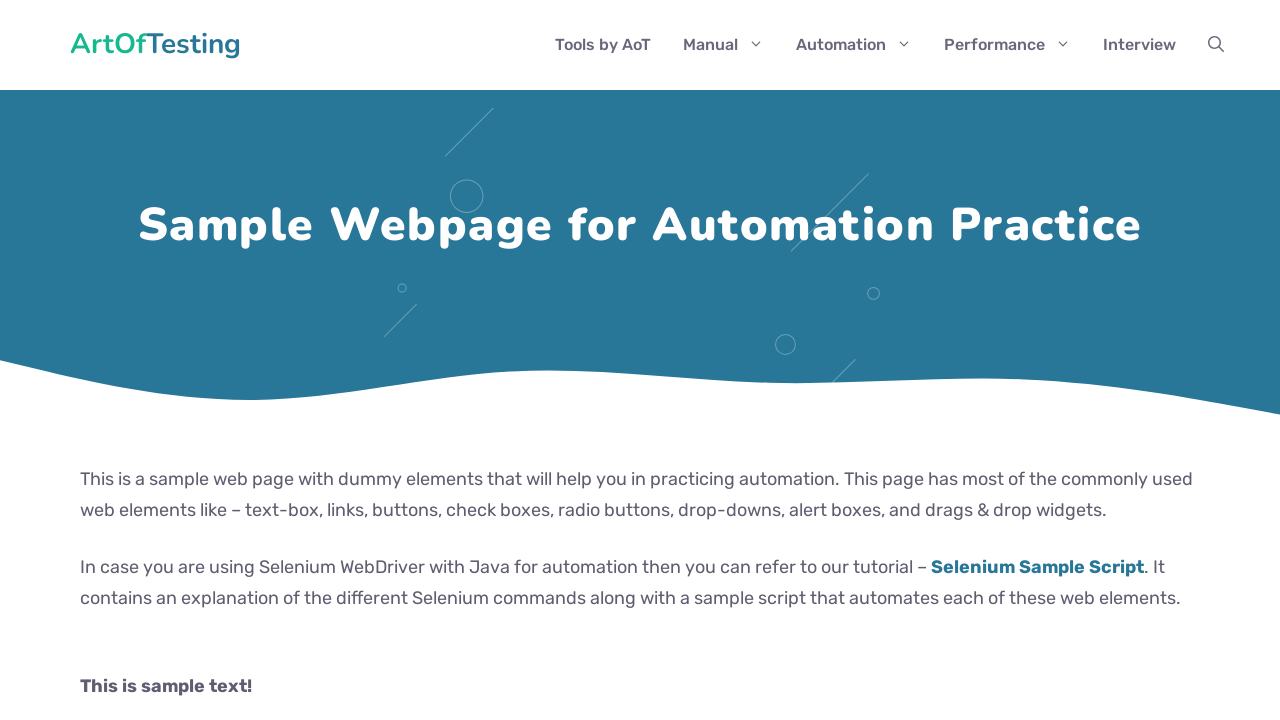

Filled first name text field with 'Hello from testers' on #fname
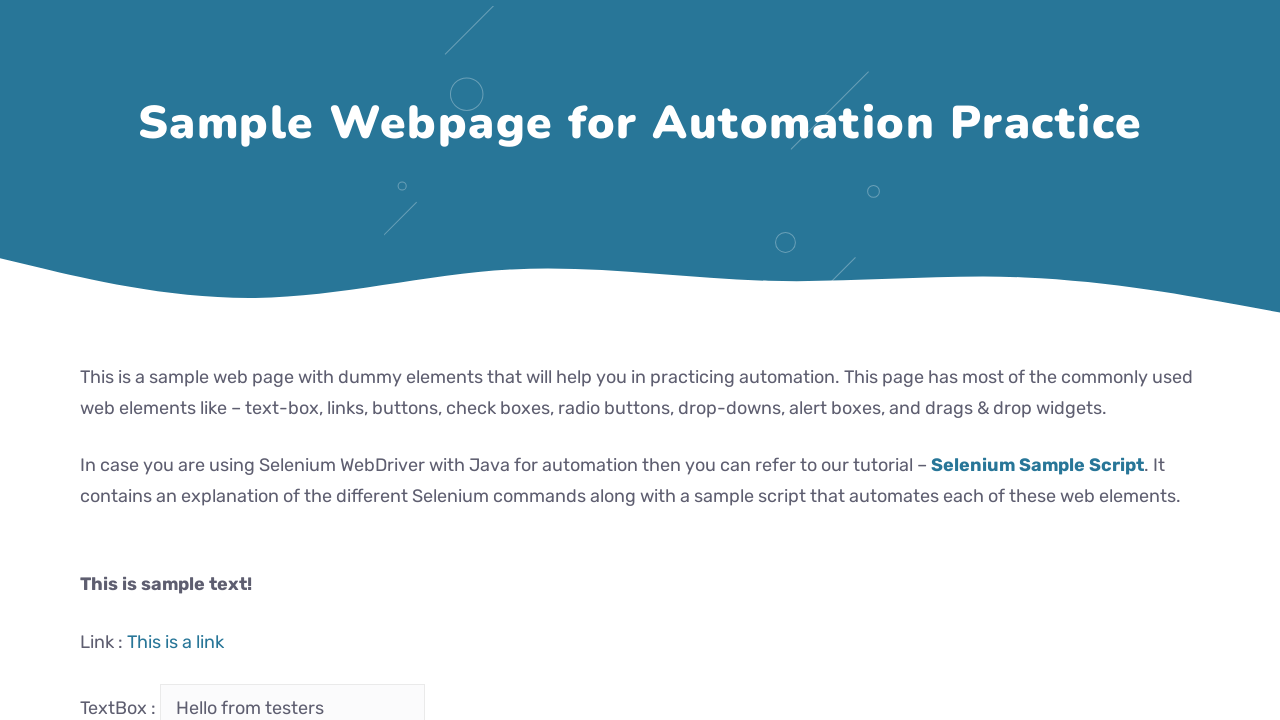

Clicked the button at (202, 360) on #idOfButton
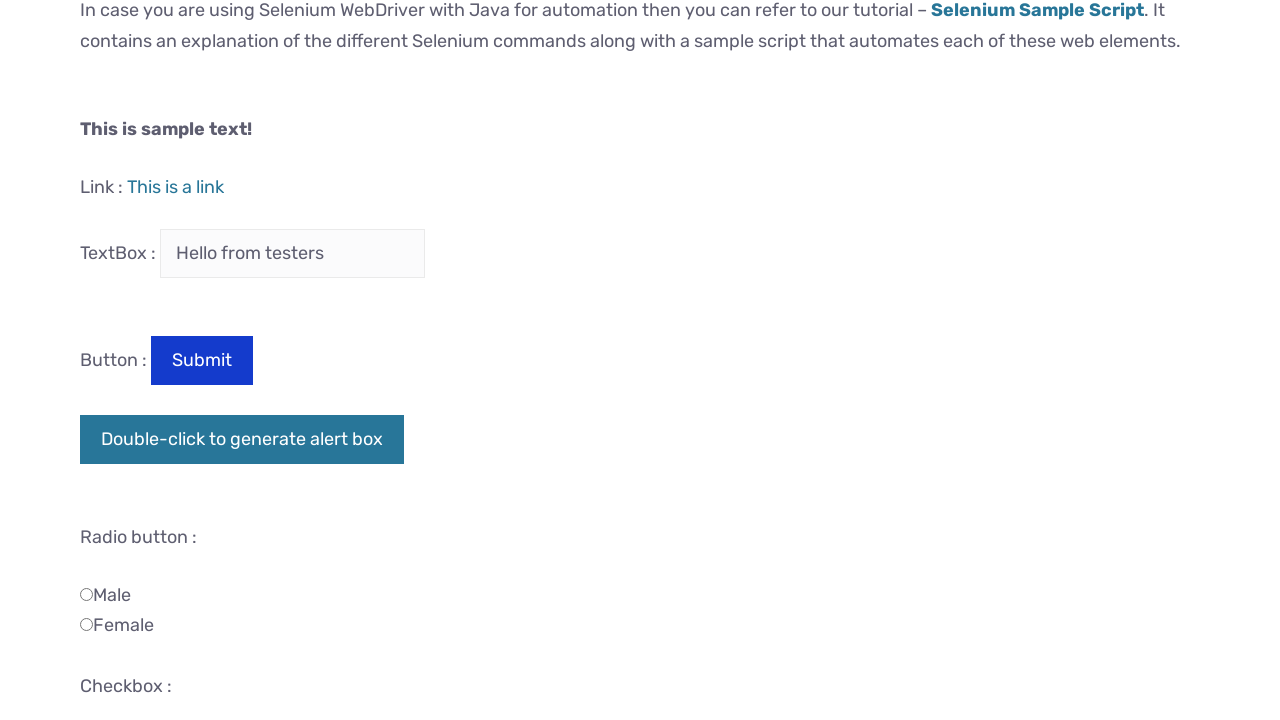

Double-clicked the double-click button at (242, 440) on #dblClkBtn
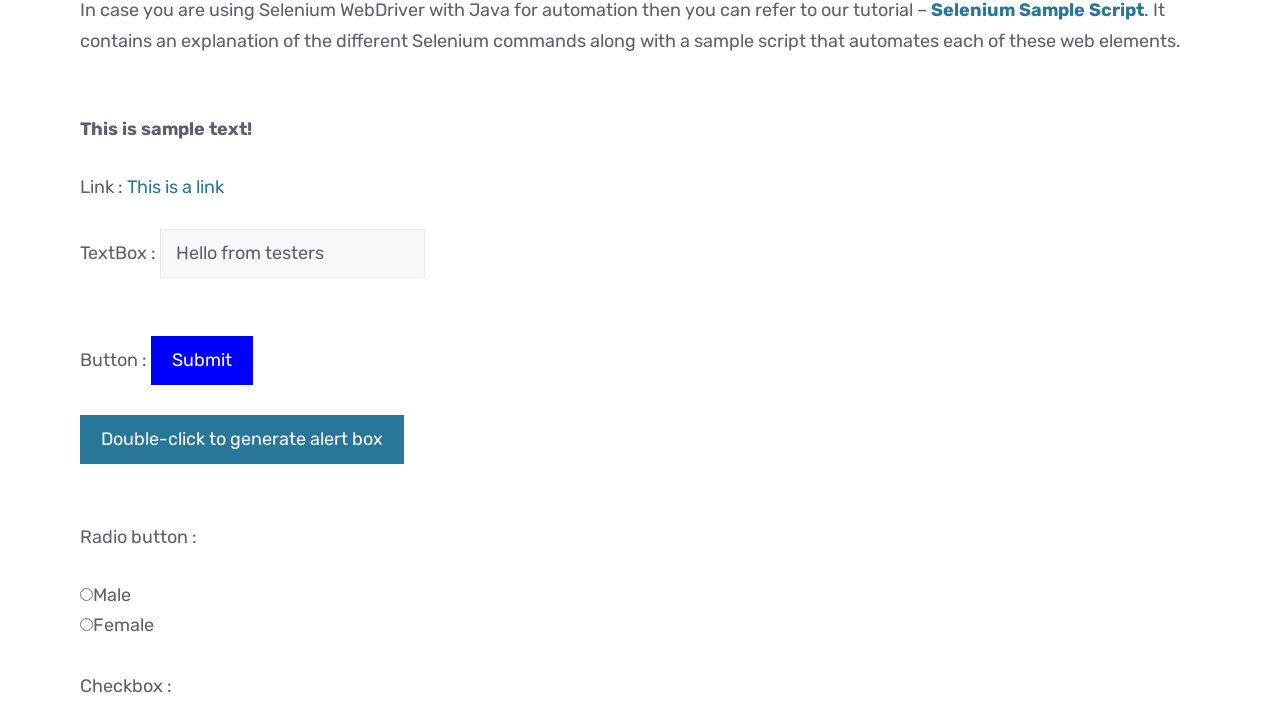

Set up handler to accept alert dialogs
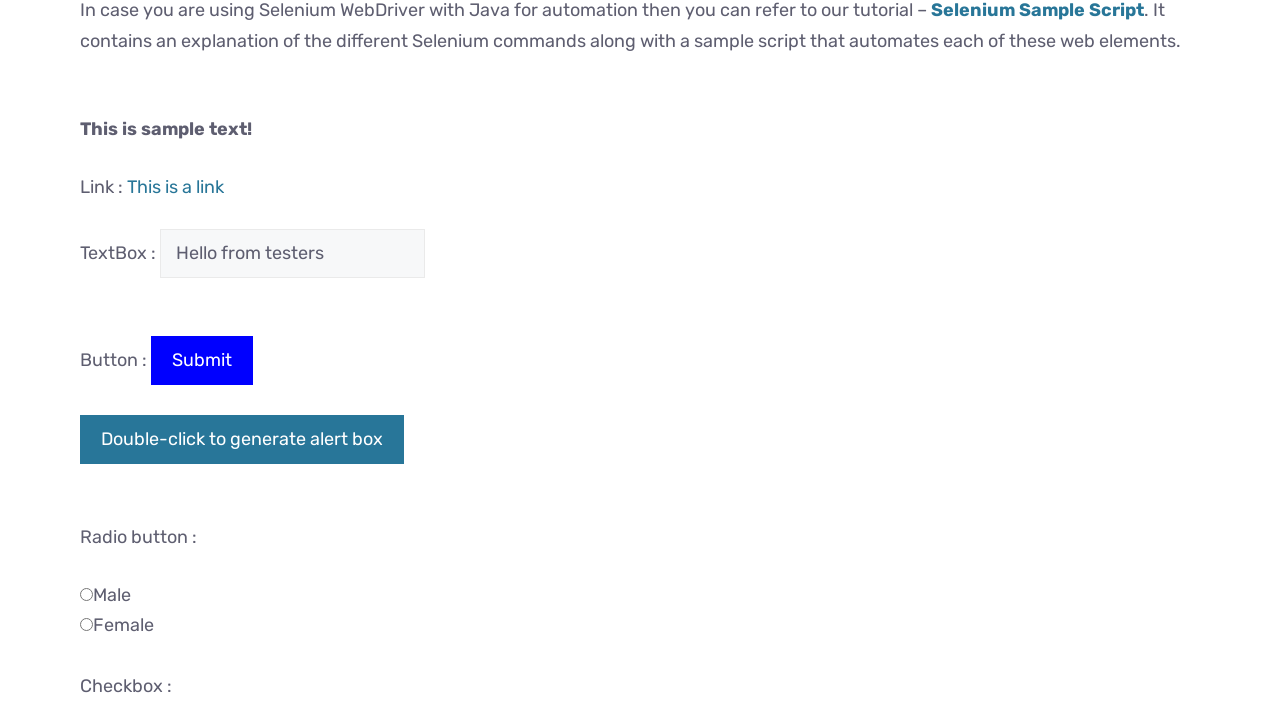

Waited 500ms for alert to appear and be handled
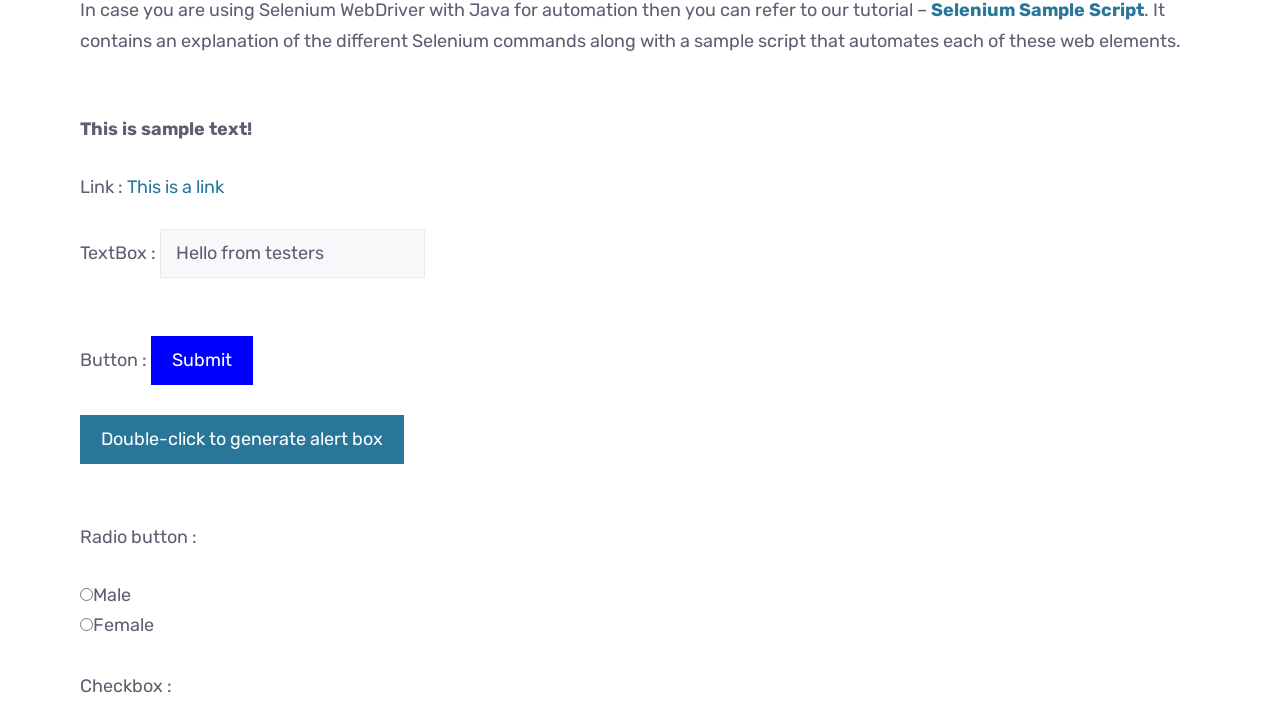

Clicked the female radio button at (86, 625) on #female
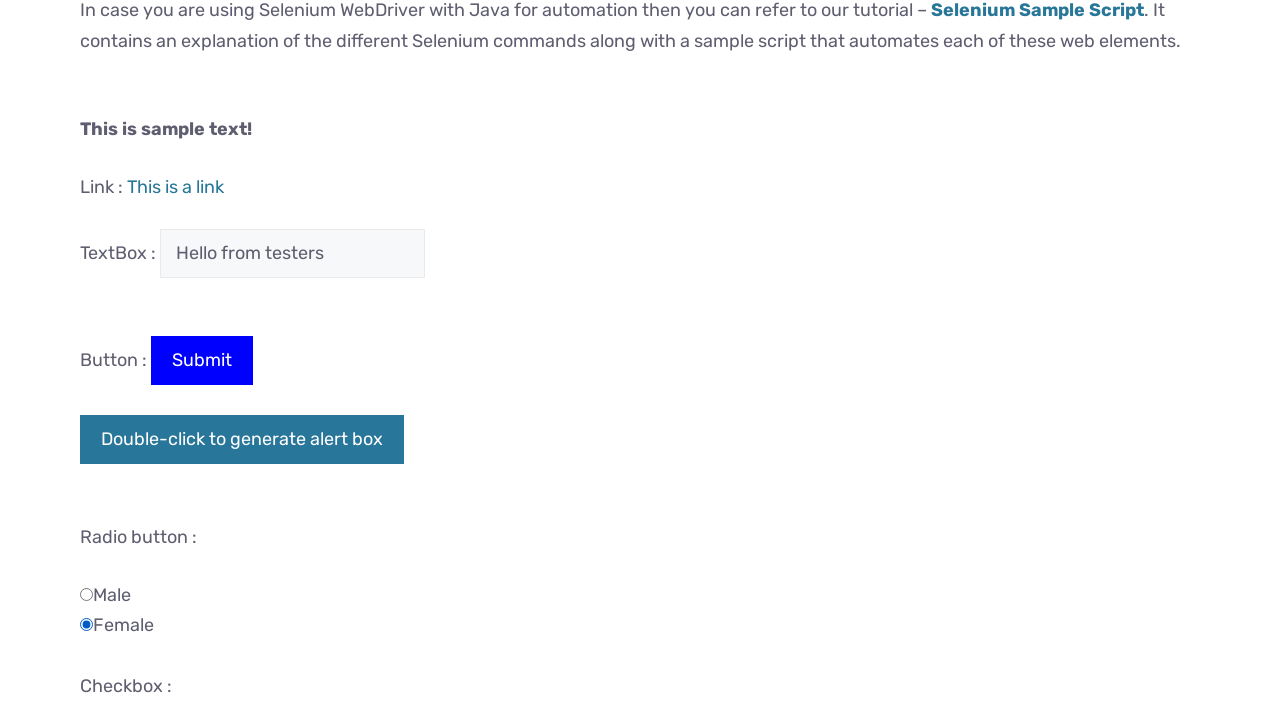

Clicked the Automation checkbox at (86, 360) on .Automation
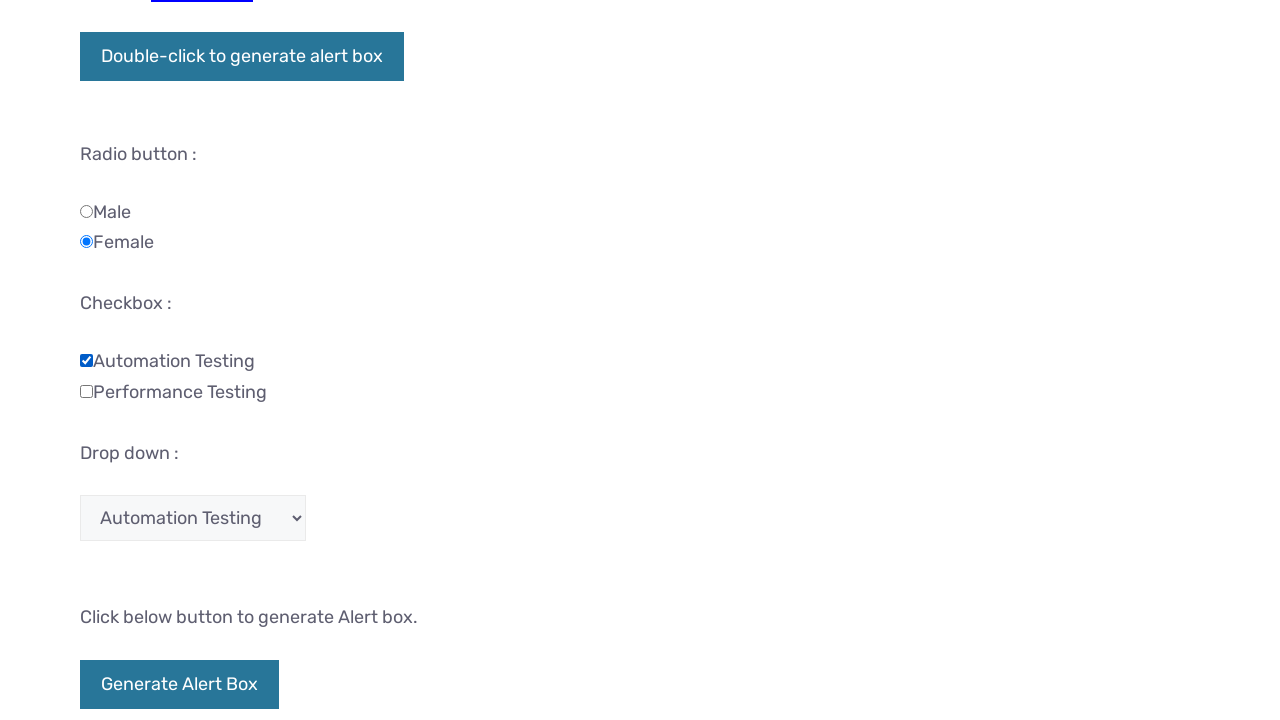

Clicked the Performance checkbox at (86, 391) on .Performance
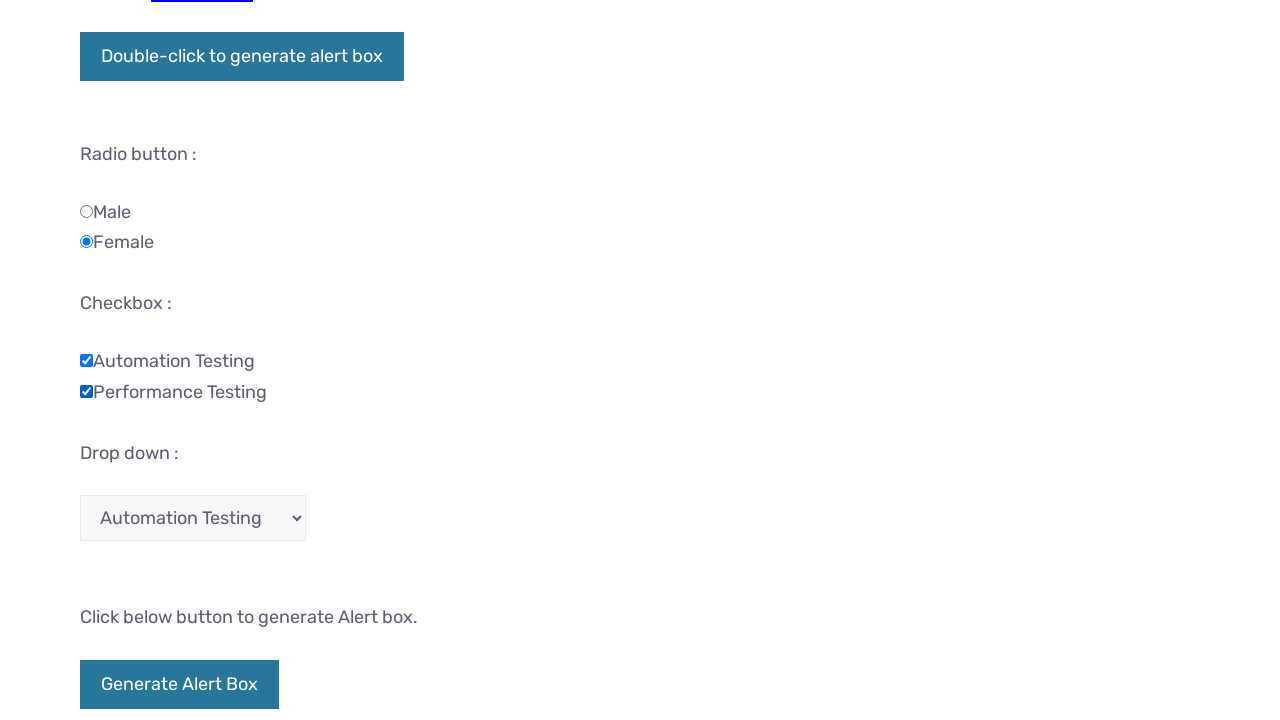

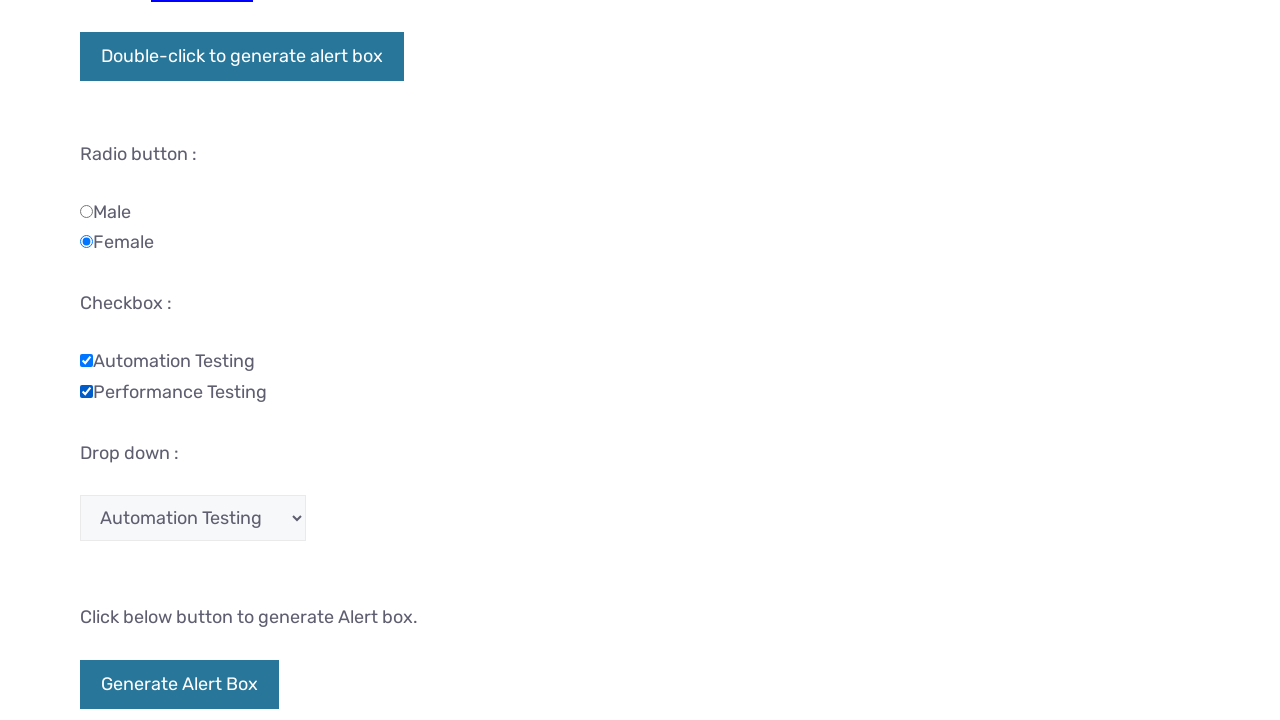